Tests that the currently applied filter link is highlighted with selected class

Starting URL: https://demo.playwright.dev/todomvc

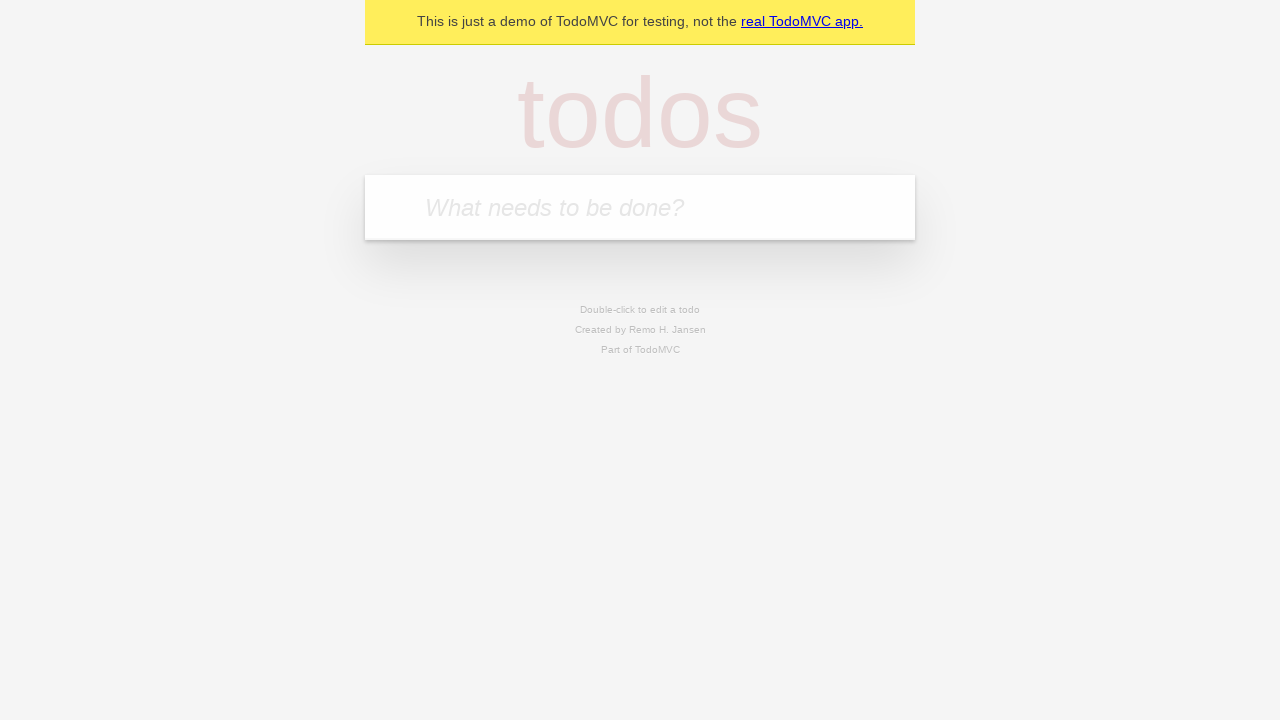

Filled todo input with 'buy some cheese' on internal:attr=[placeholder="What needs to be done?"i]
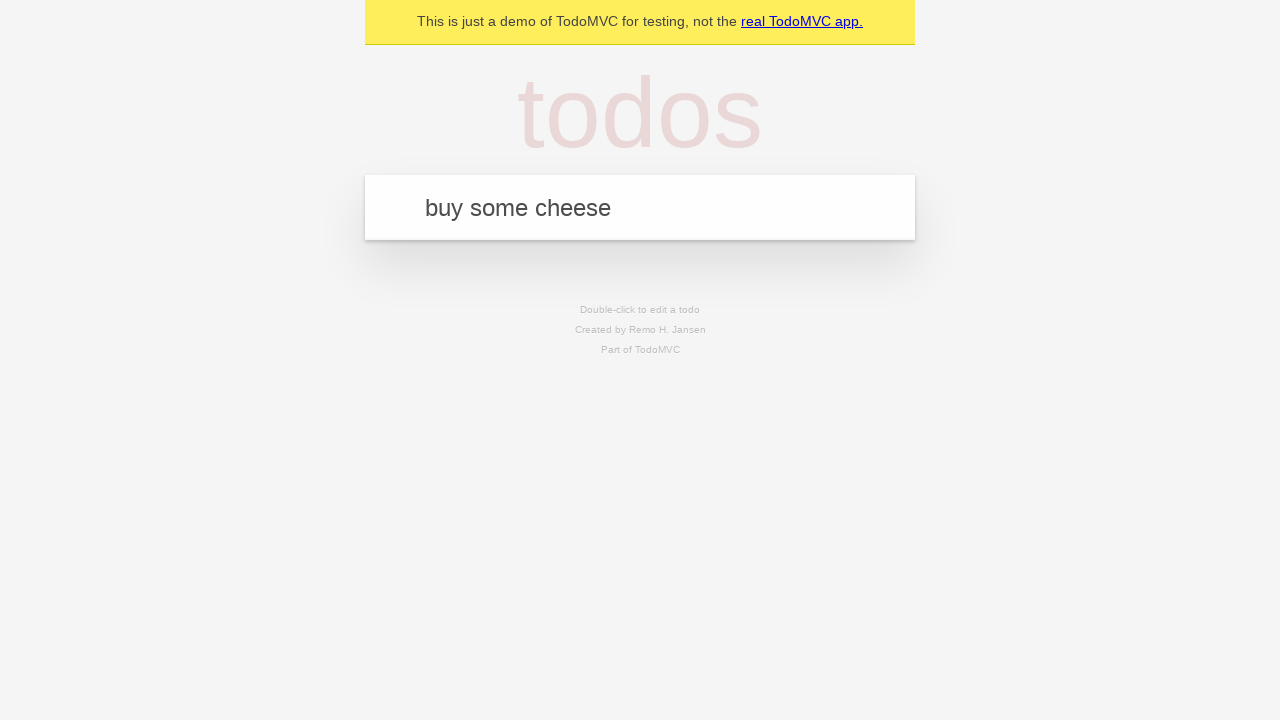

Pressed Enter to create first todo on internal:attr=[placeholder="What needs to be done?"i]
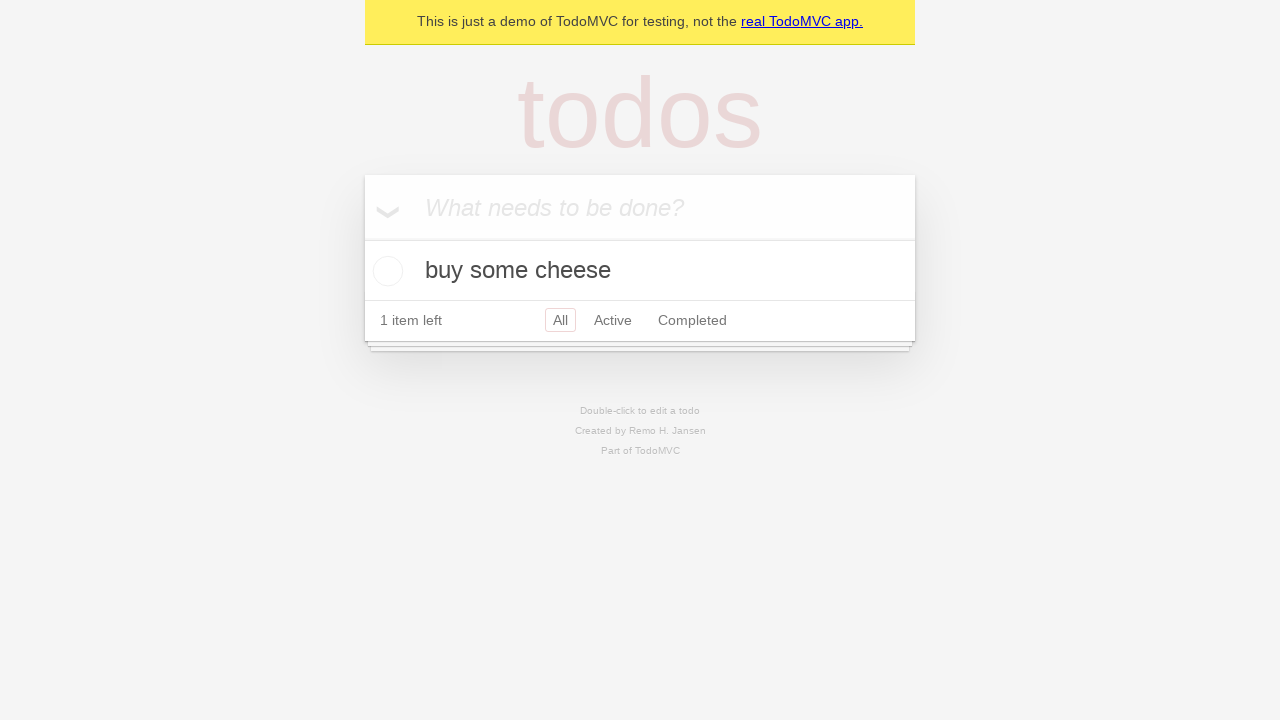

Filled todo input with 'feed the cat' on internal:attr=[placeholder="What needs to be done?"i]
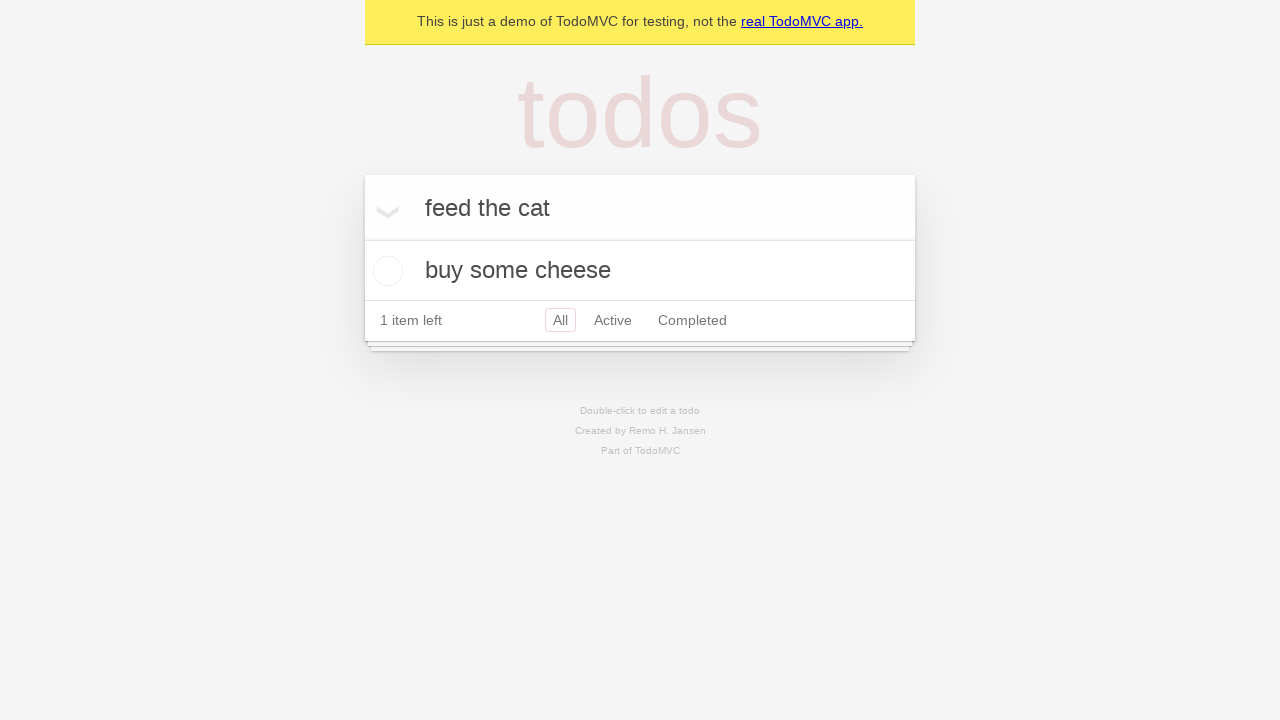

Pressed Enter to create second todo on internal:attr=[placeholder="What needs to be done?"i]
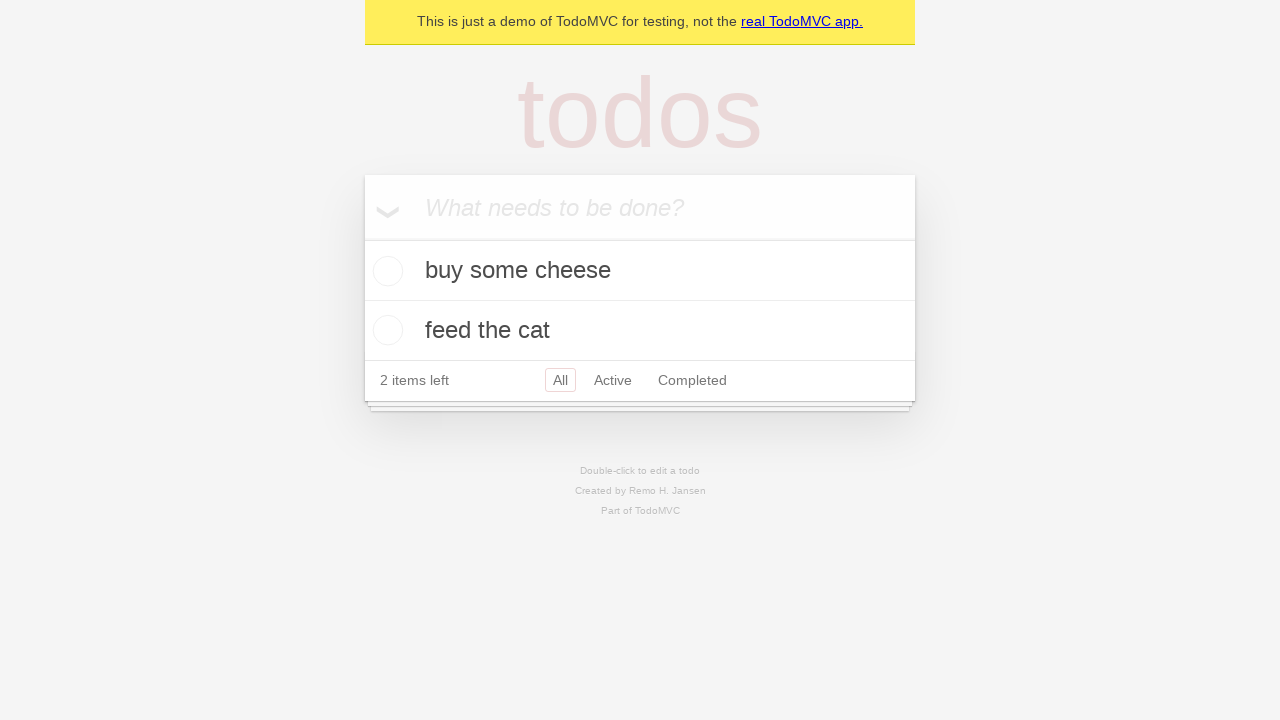

Filled todo input with 'book a doctors appointment' on internal:attr=[placeholder="What needs to be done?"i]
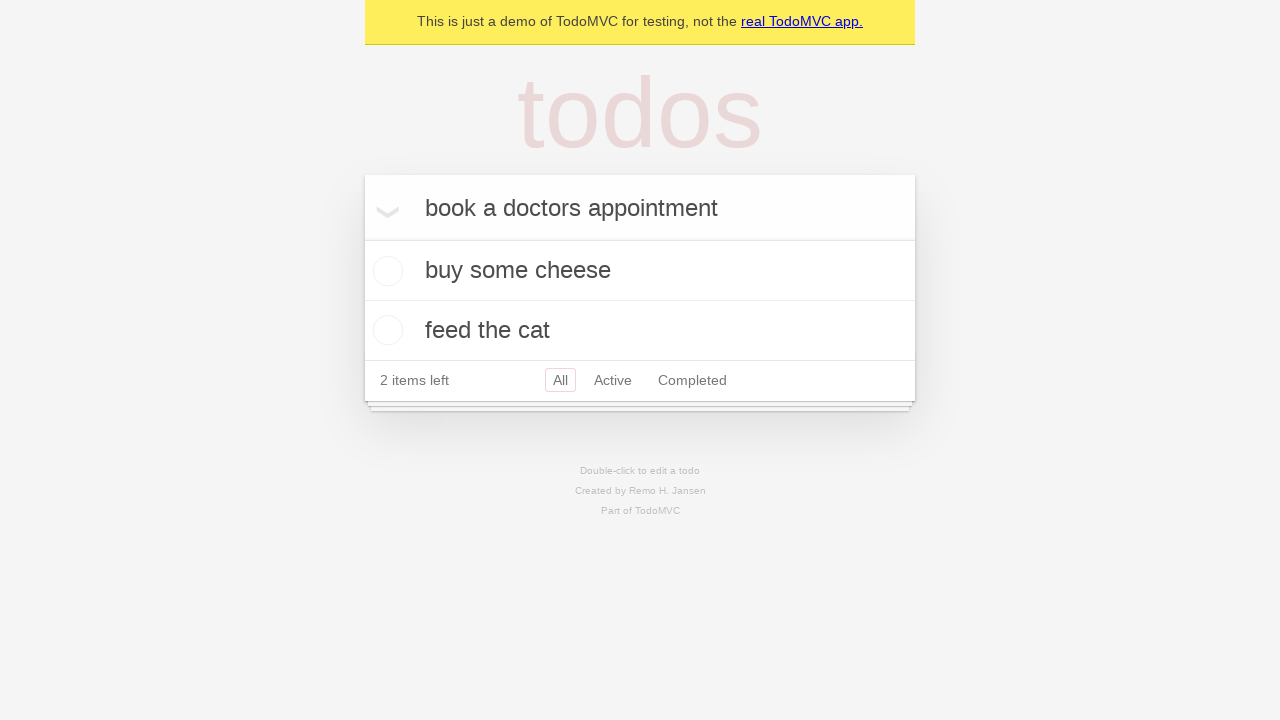

Pressed Enter to create third todo on internal:attr=[placeholder="What needs to be done?"i]
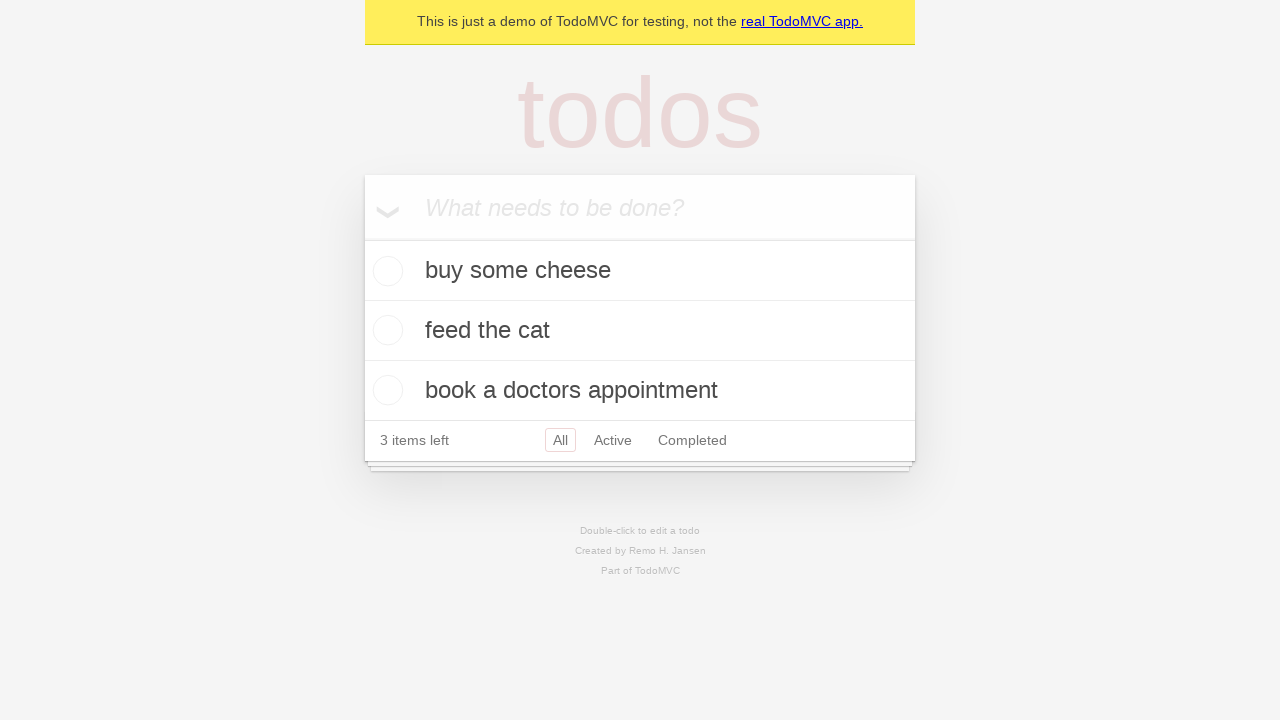

Clicked Active filter link at (613, 440) on internal:role=link[name="Active"i]
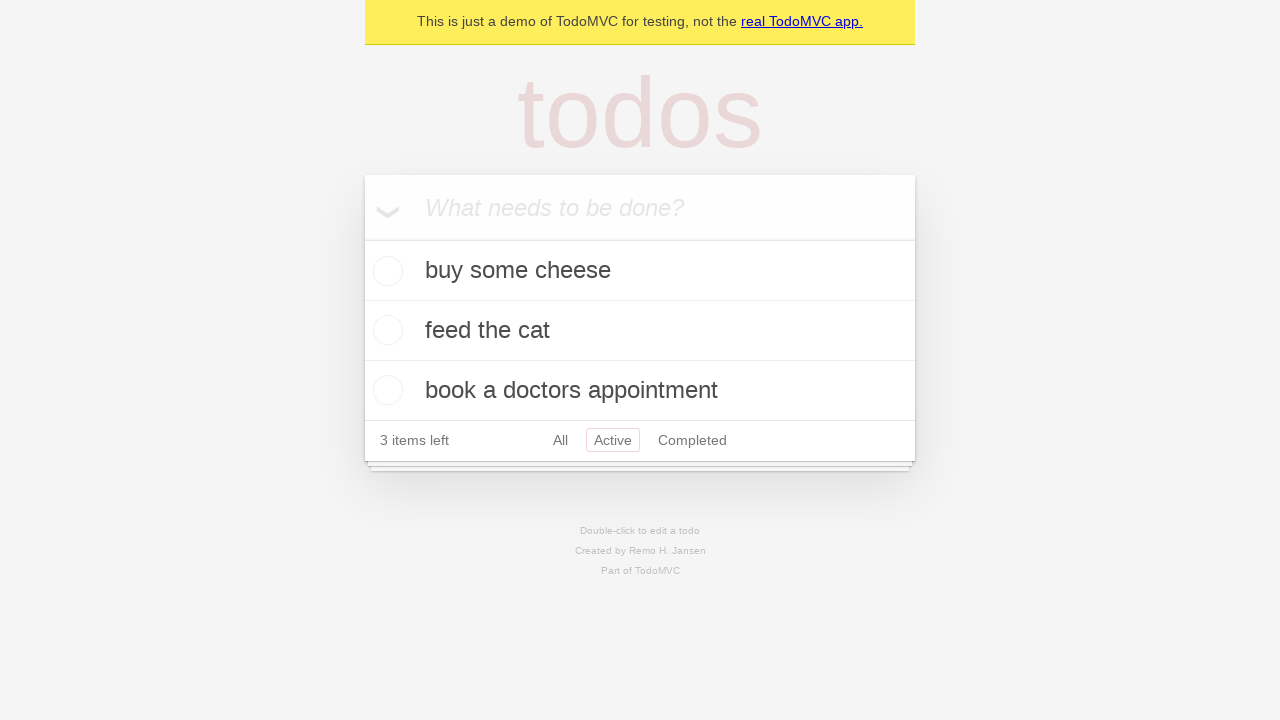

Active filter link is now highlighted with selected class
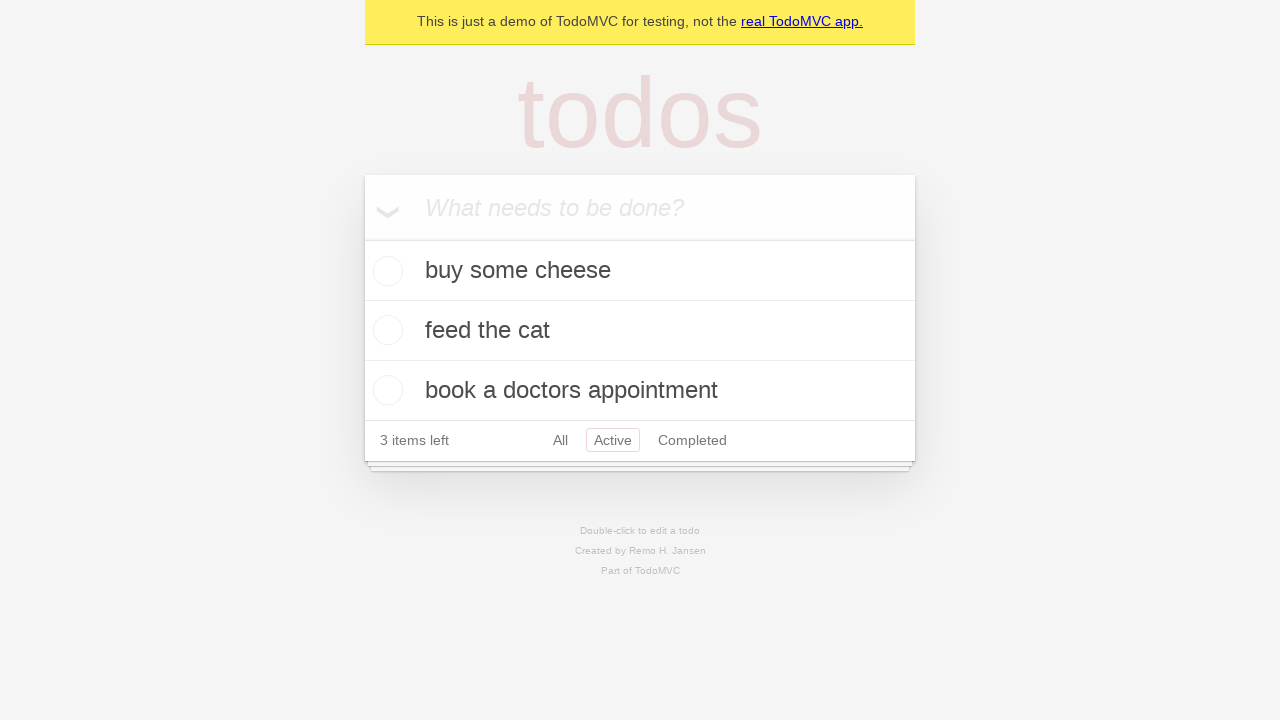

Clicked Completed filter link at (692, 440) on internal:role=link[name="Completed"i]
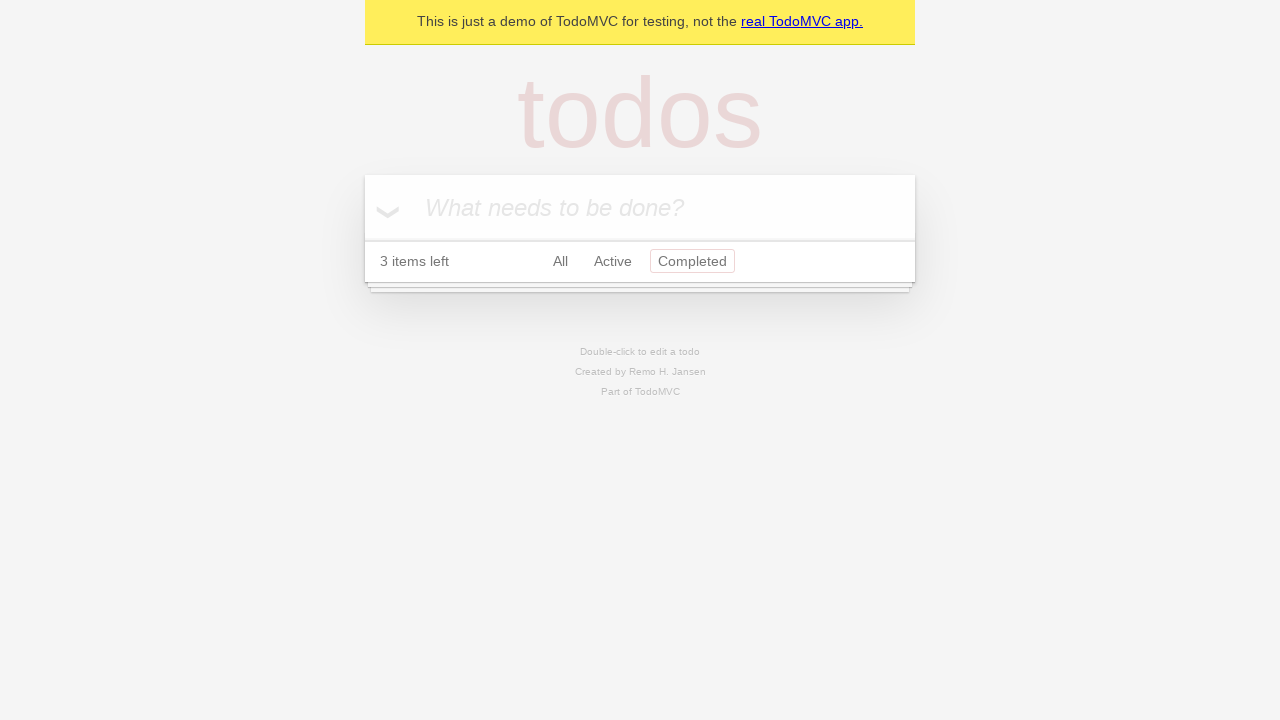

Completed filter link is now highlighted with selected class
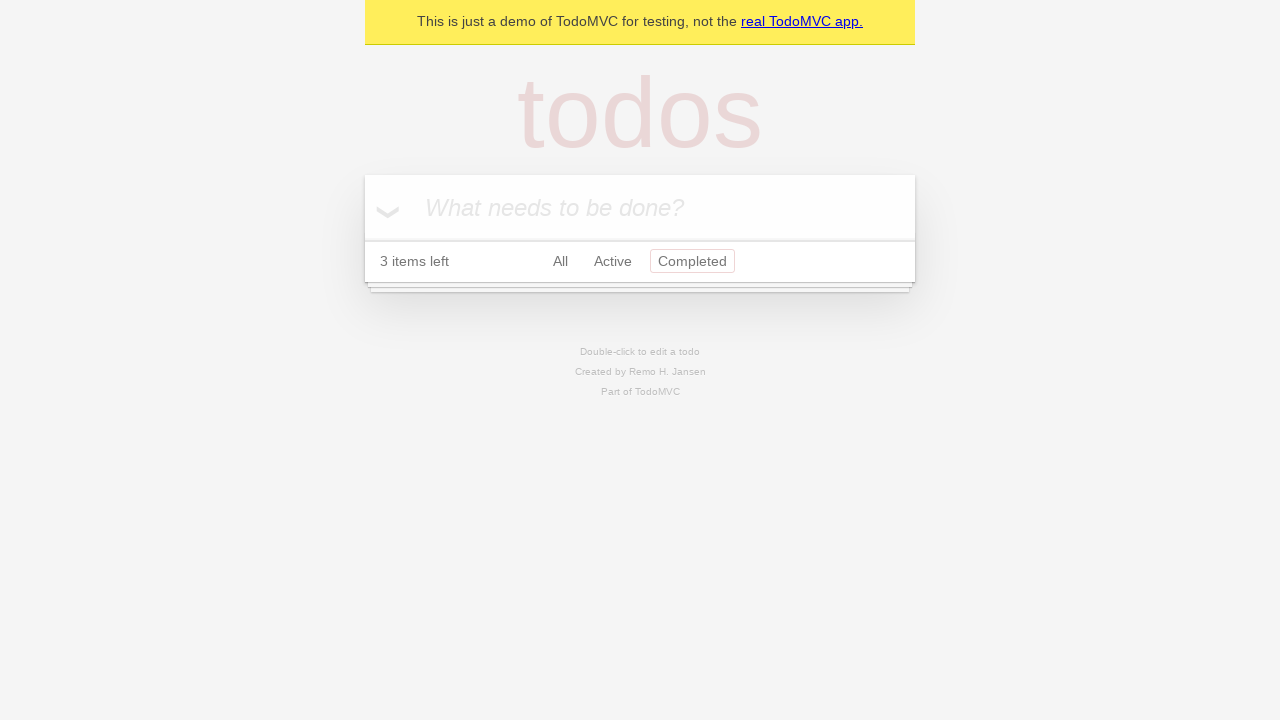

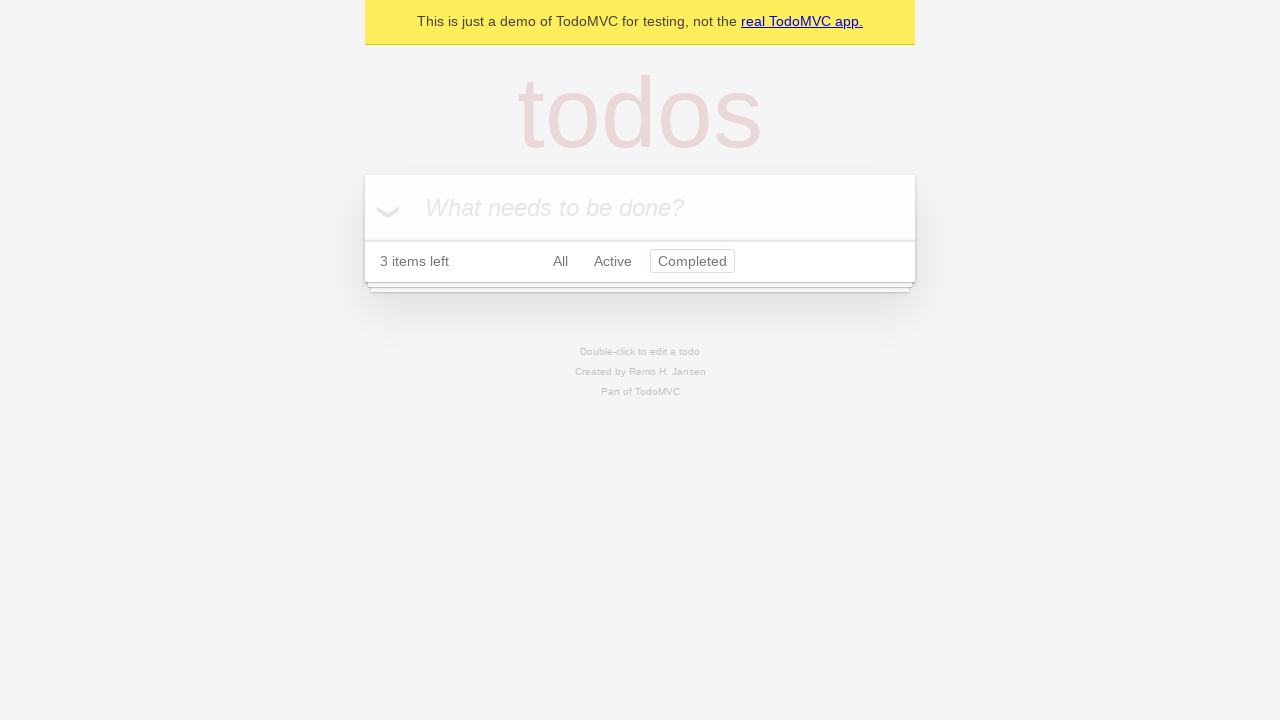